Tests editing a todo item by double-clicking and changing its text

Starting URL: https://demo.playwright.dev/todomvc

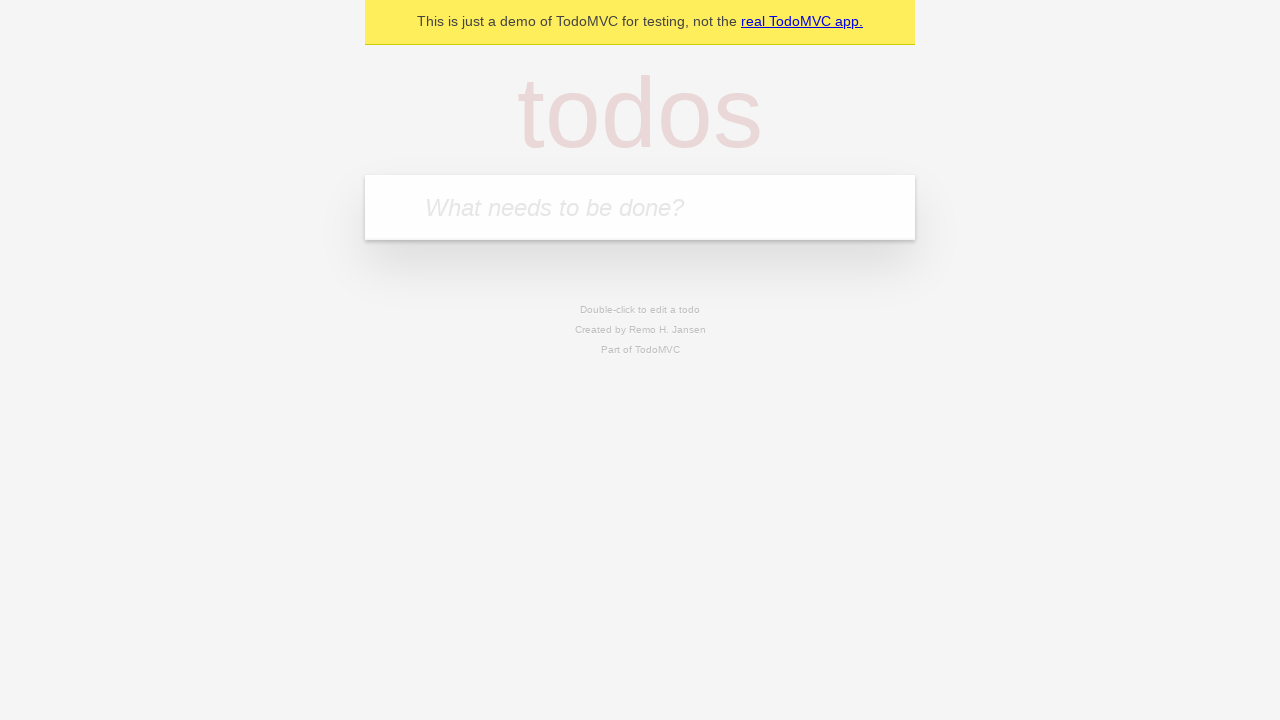

Filled new todo input with 'buy some cheese' on internal:attr=[placeholder="What needs to be done?"i]
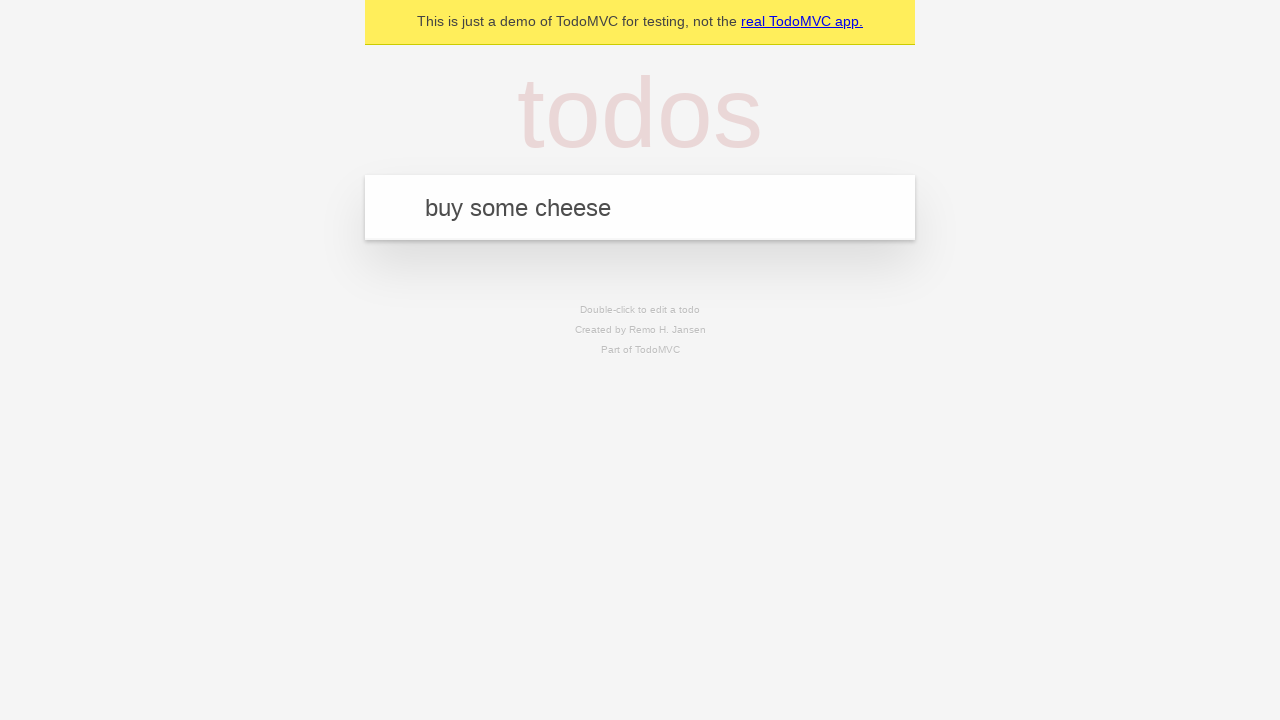

Pressed Enter to add todo 'buy some cheese' on internal:attr=[placeholder="What needs to be done?"i]
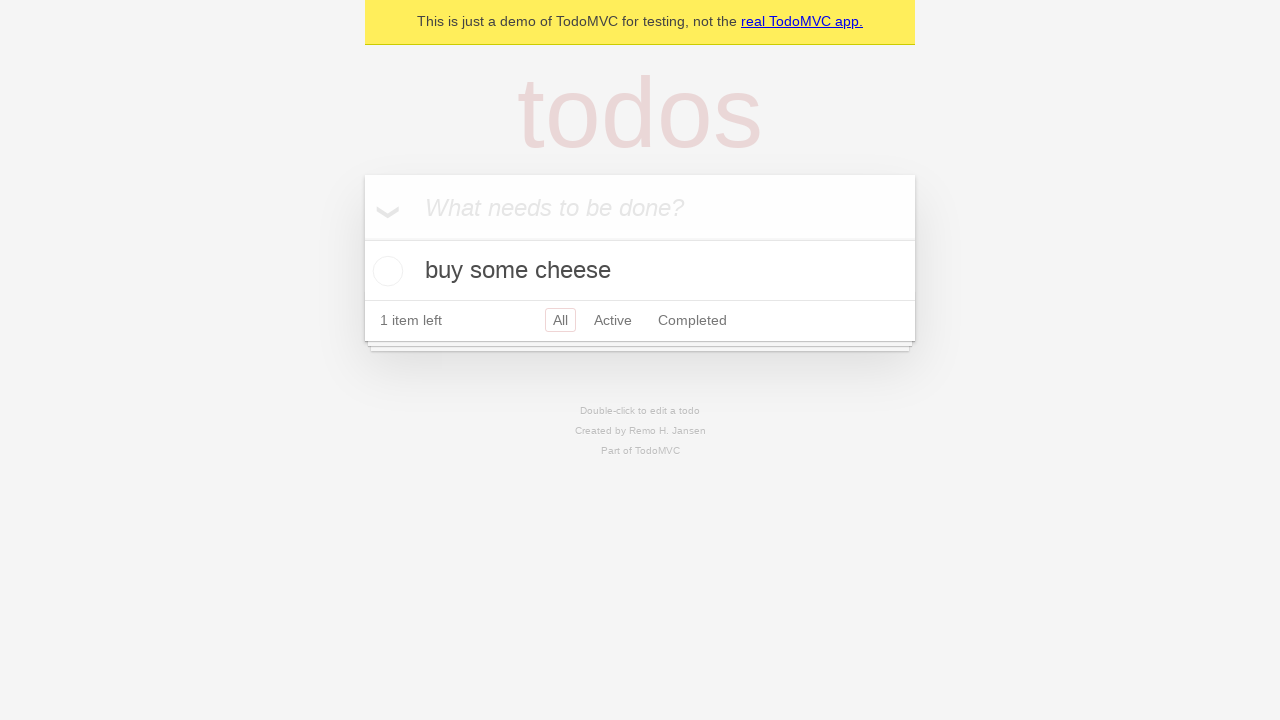

Filled new todo input with 'feed the cat' on internal:attr=[placeholder="What needs to be done?"i]
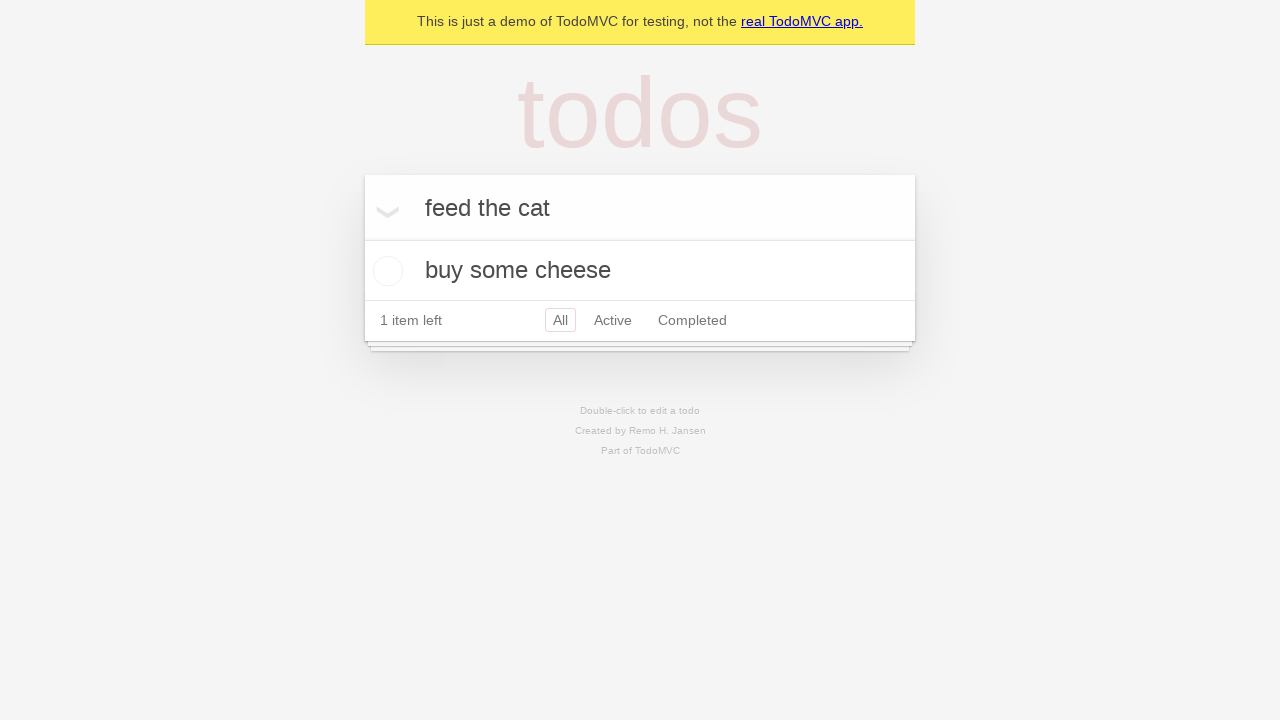

Pressed Enter to add todo 'feed the cat' on internal:attr=[placeholder="What needs to be done?"i]
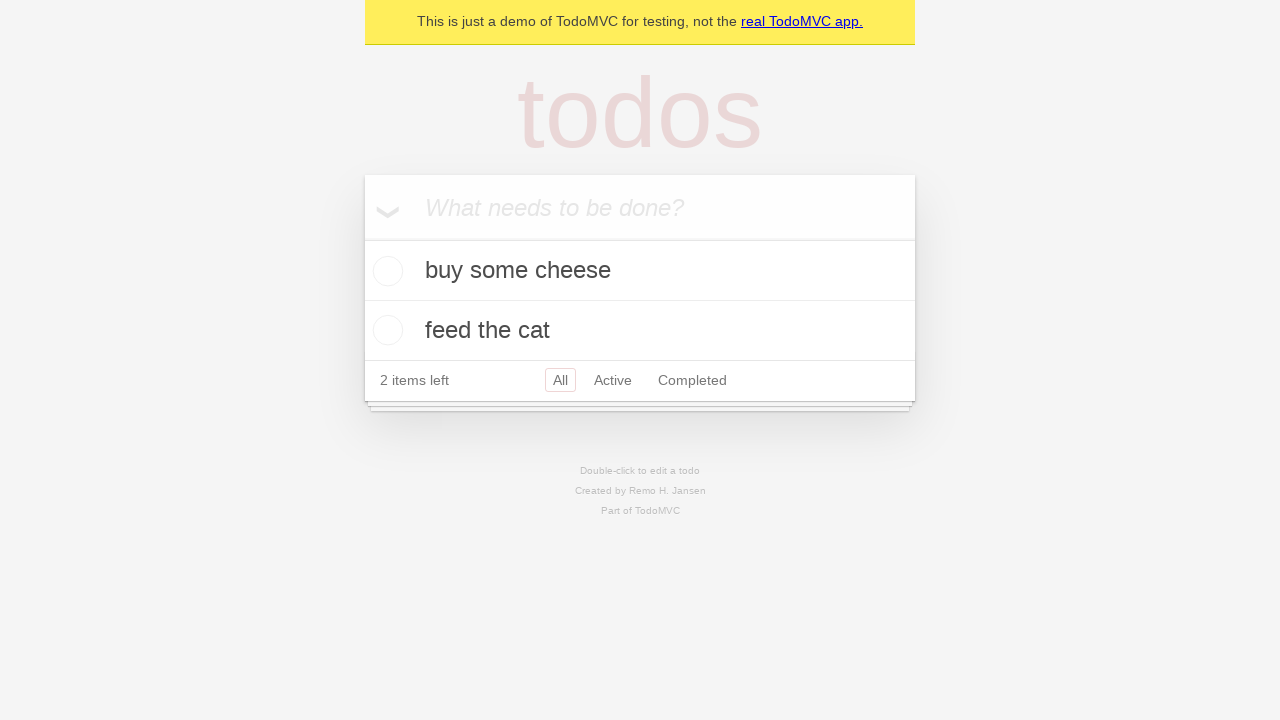

Filled new todo input with 'book a doctors appointment' on internal:attr=[placeholder="What needs to be done?"i]
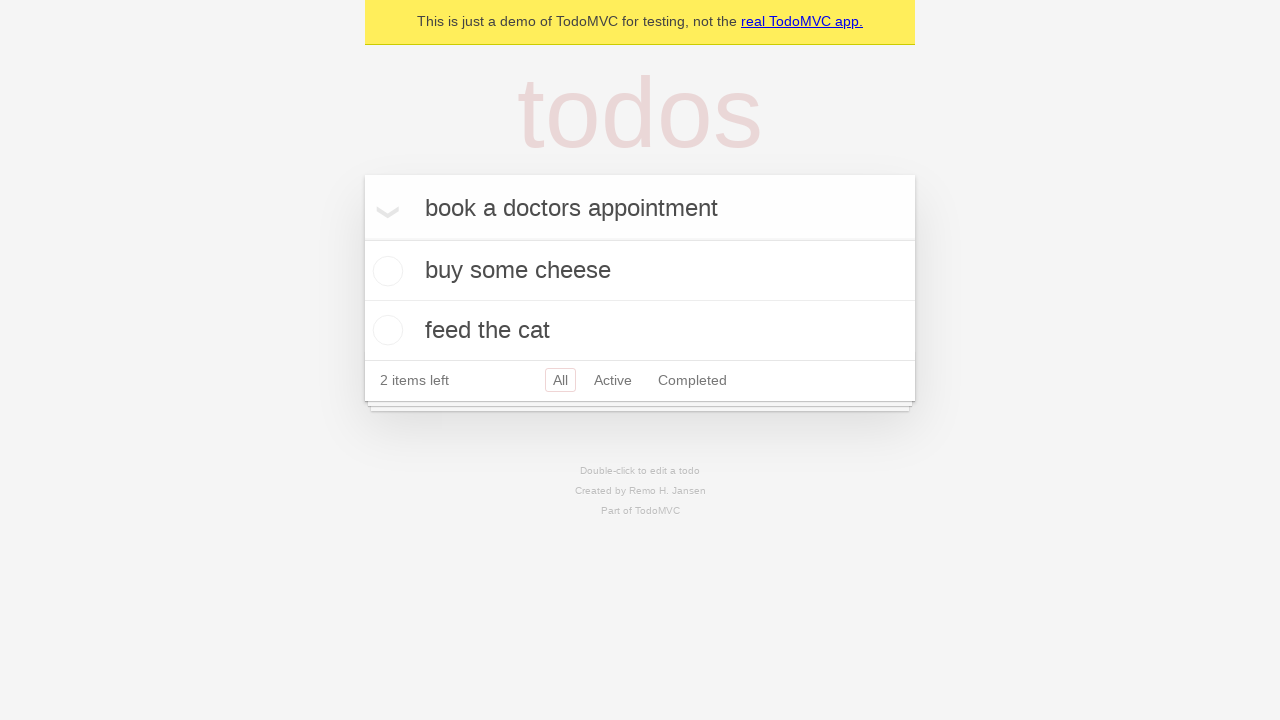

Pressed Enter to add todo 'book a doctors appointment' on internal:attr=[placeholder="What needs to be done?"i]
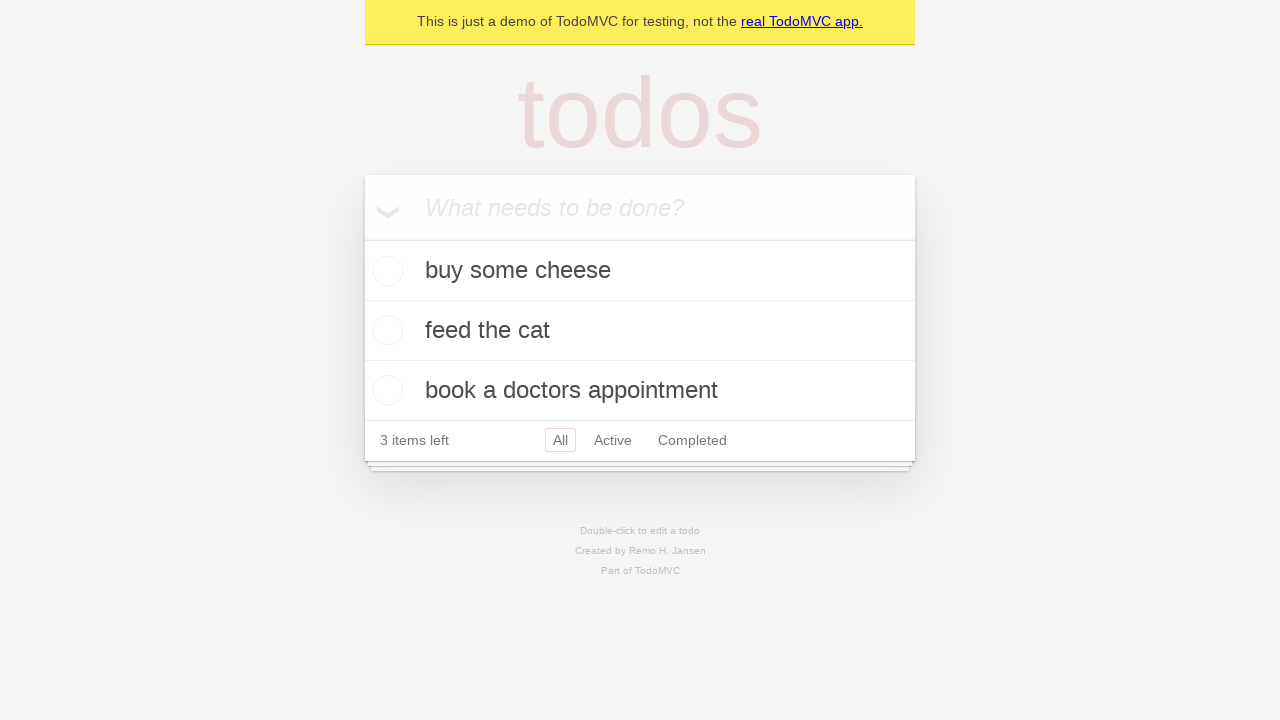

Waited for all 3 todos to load
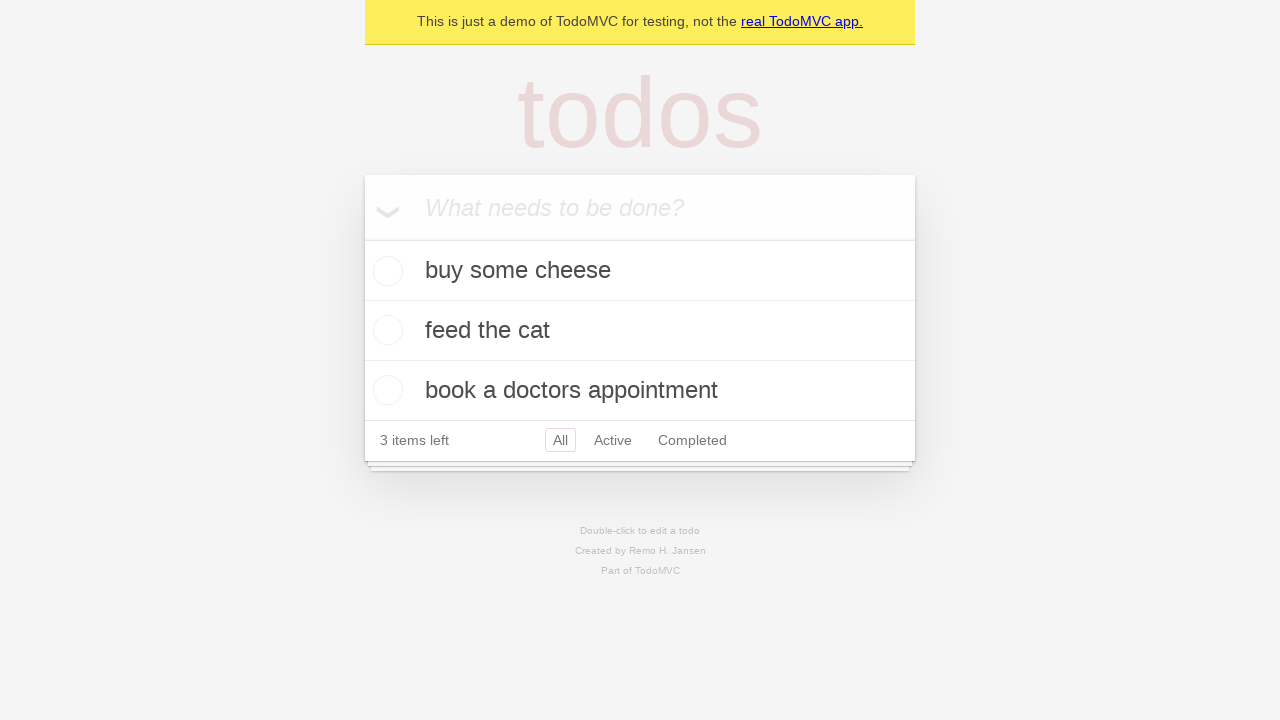

Double-clicked second todo item to enter edit mode at (640, 331) on internal:testid=[data-testid="todo-item"s] >> nth=1
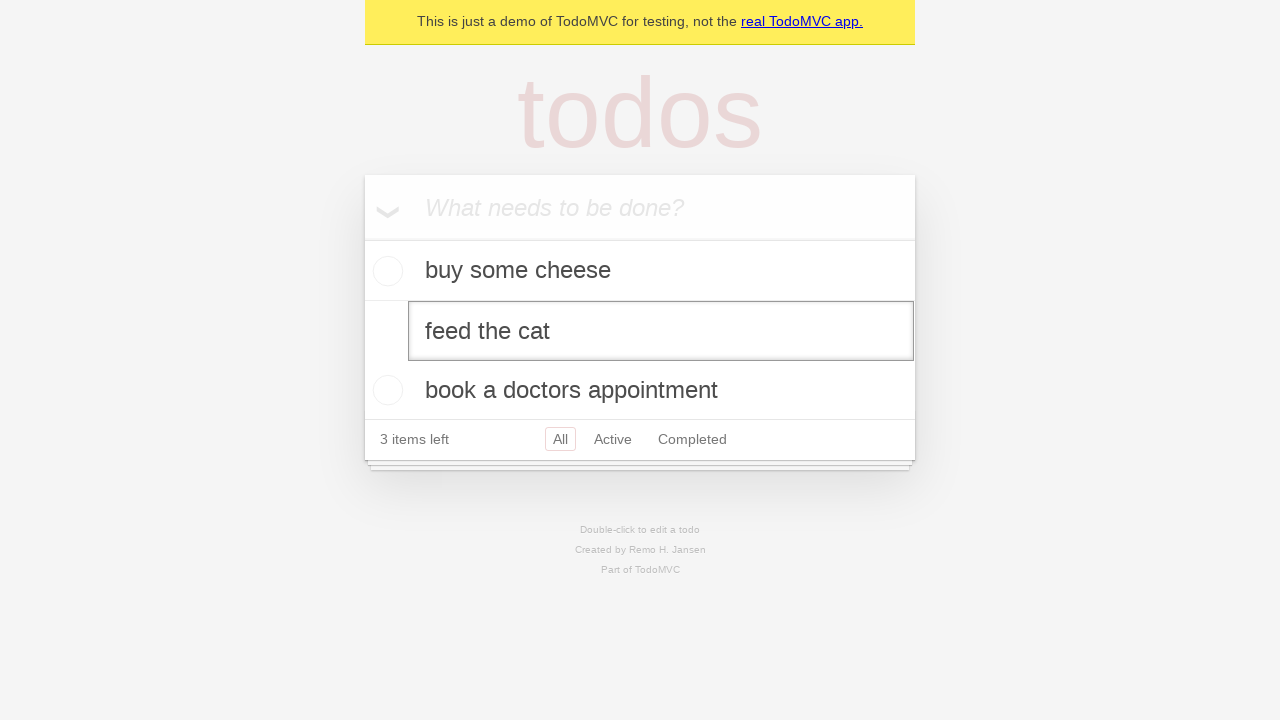

Filled edit box with new text 'buy some sausages' on internal:testid=[data-testid="todo-item"s] >> nth=1 >> internal:role=textbox[nam
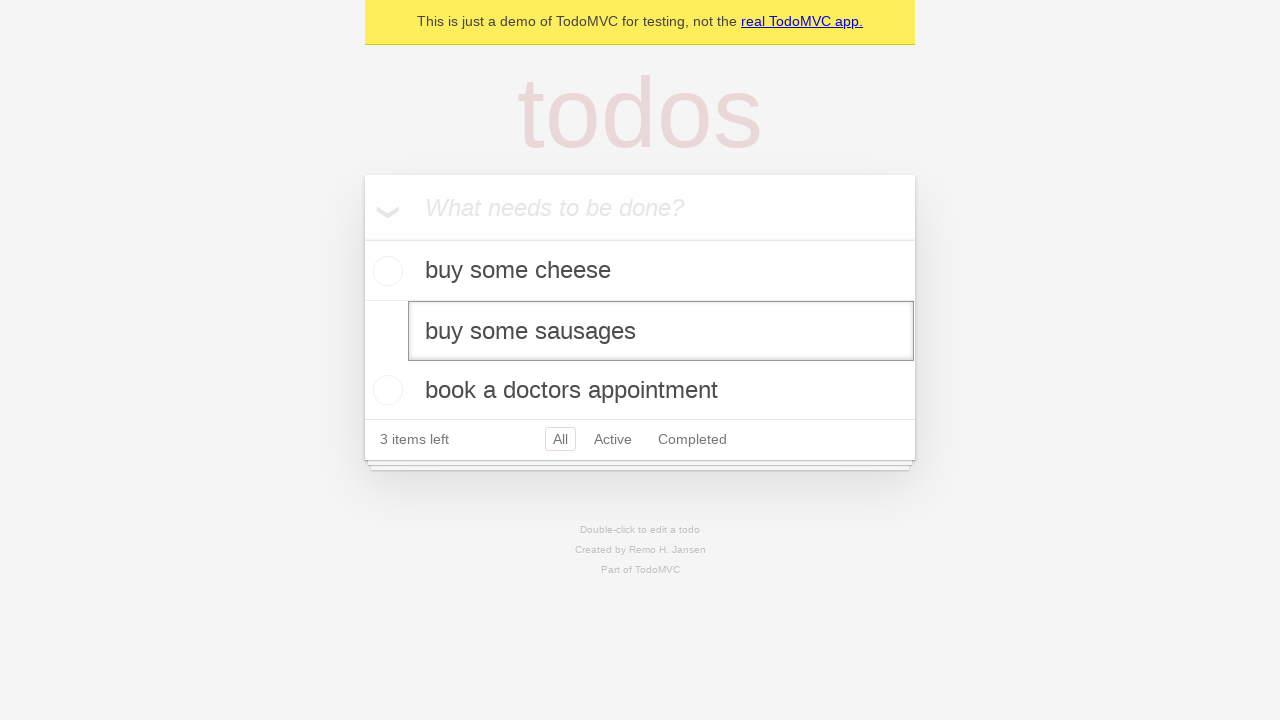

Pressed Enter to confirm todo edit on internal:testid=[data-testid="todo-item"s] >> nth=1 >> internal:role=textbox[nam
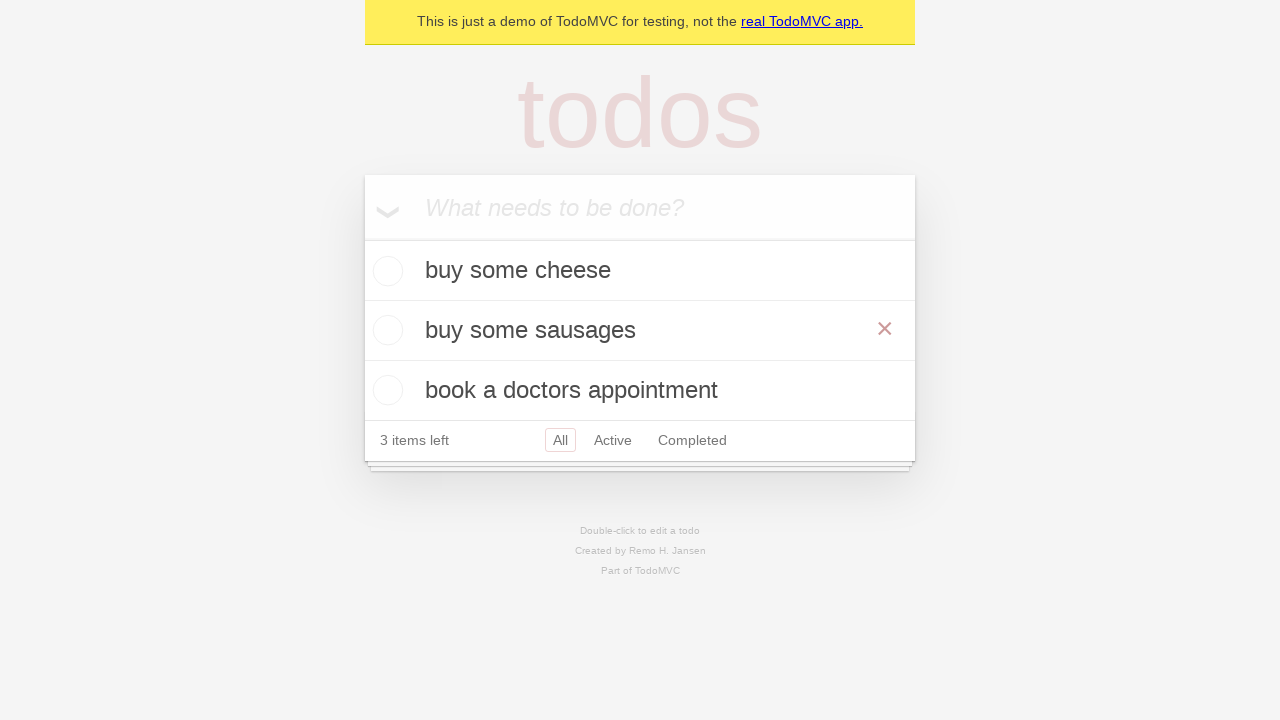

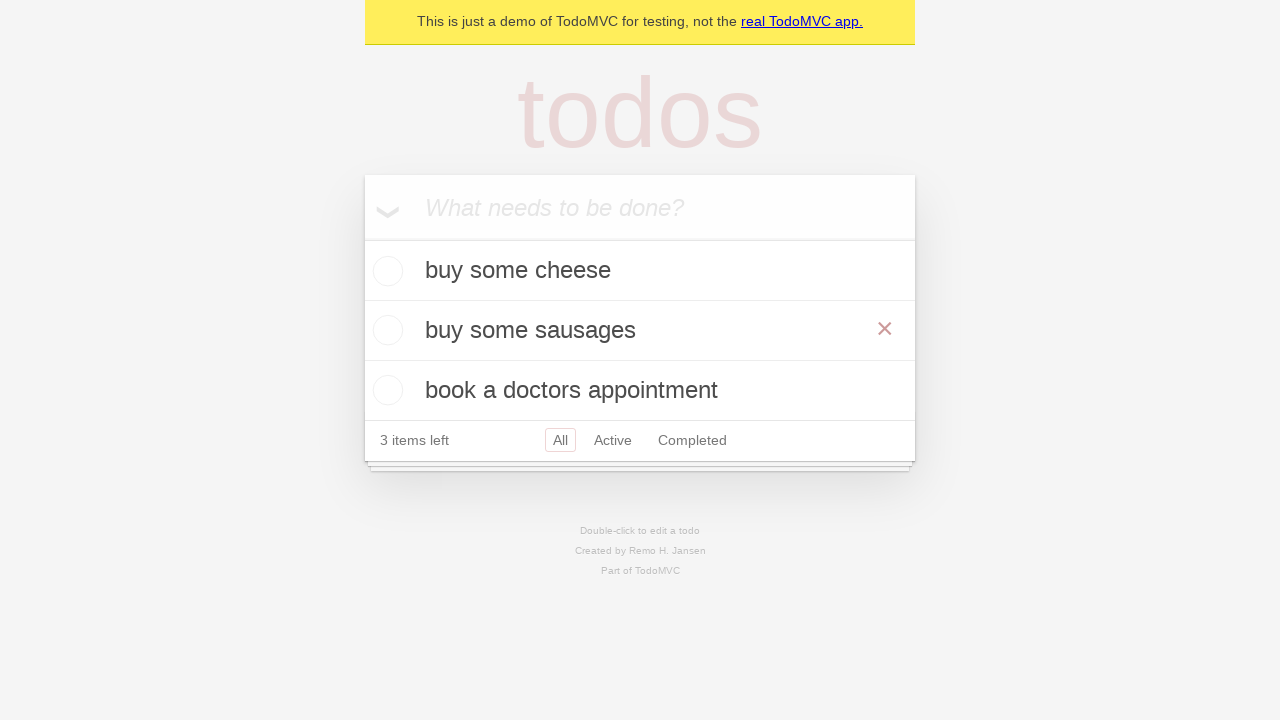